Tests the SpiceJet flight search by clicking on the origin input field and entering a city code

Starting URL: https://www.spicejet.com/

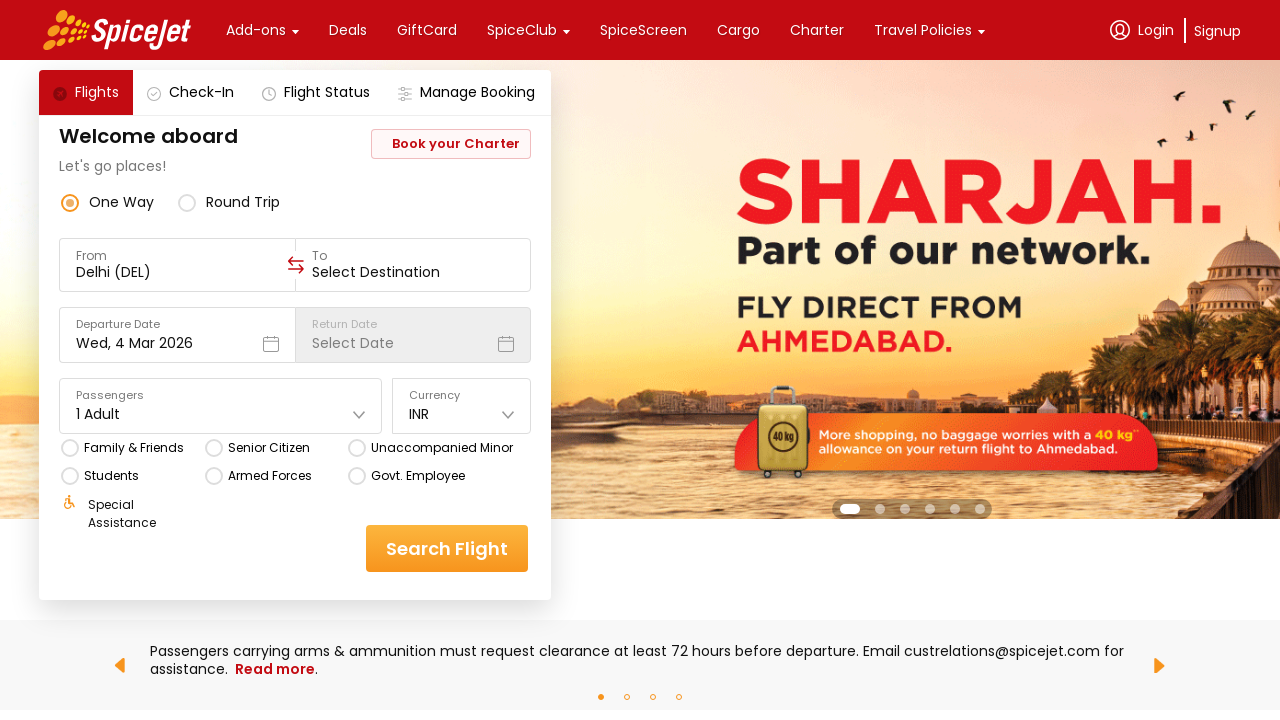

Clicked on the origin input field at (178, 272) on xpath=//div[@data-testid='to-testID-origin']/div/div/input
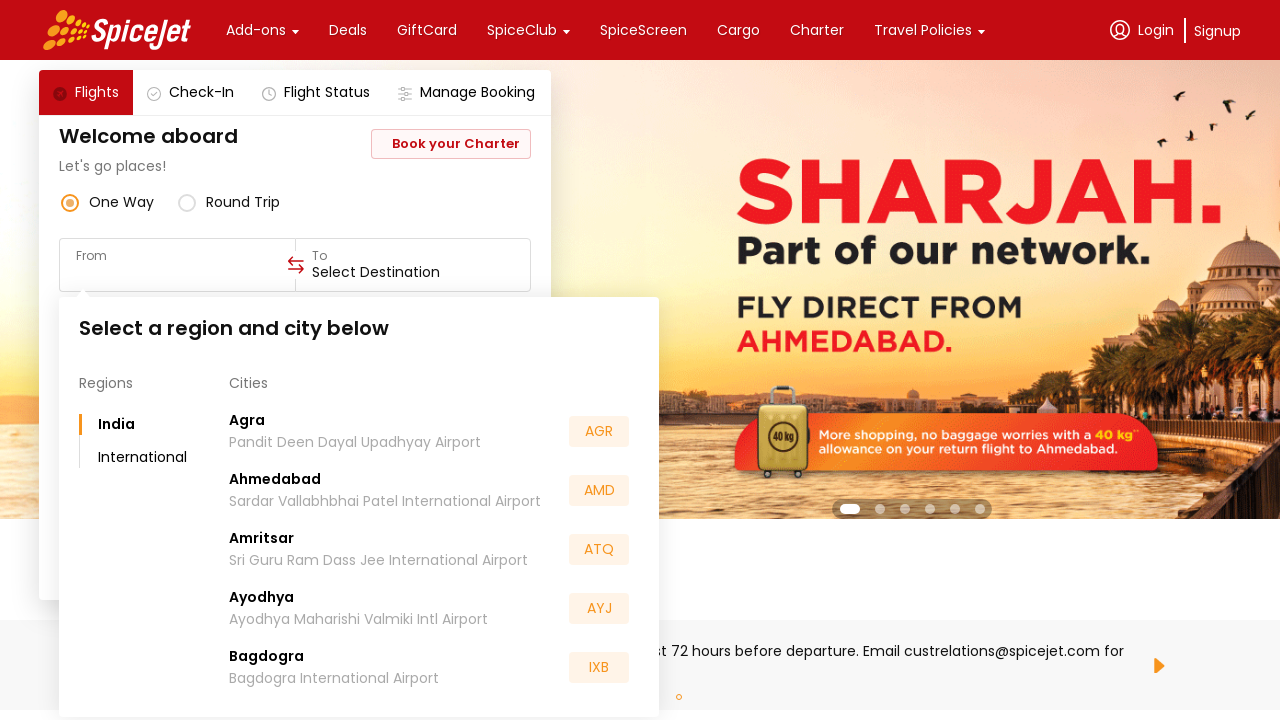

Entered city code 'BLR' in the origin field on xpath=//div[@data-testid='to-testID-origin']/div/div/input
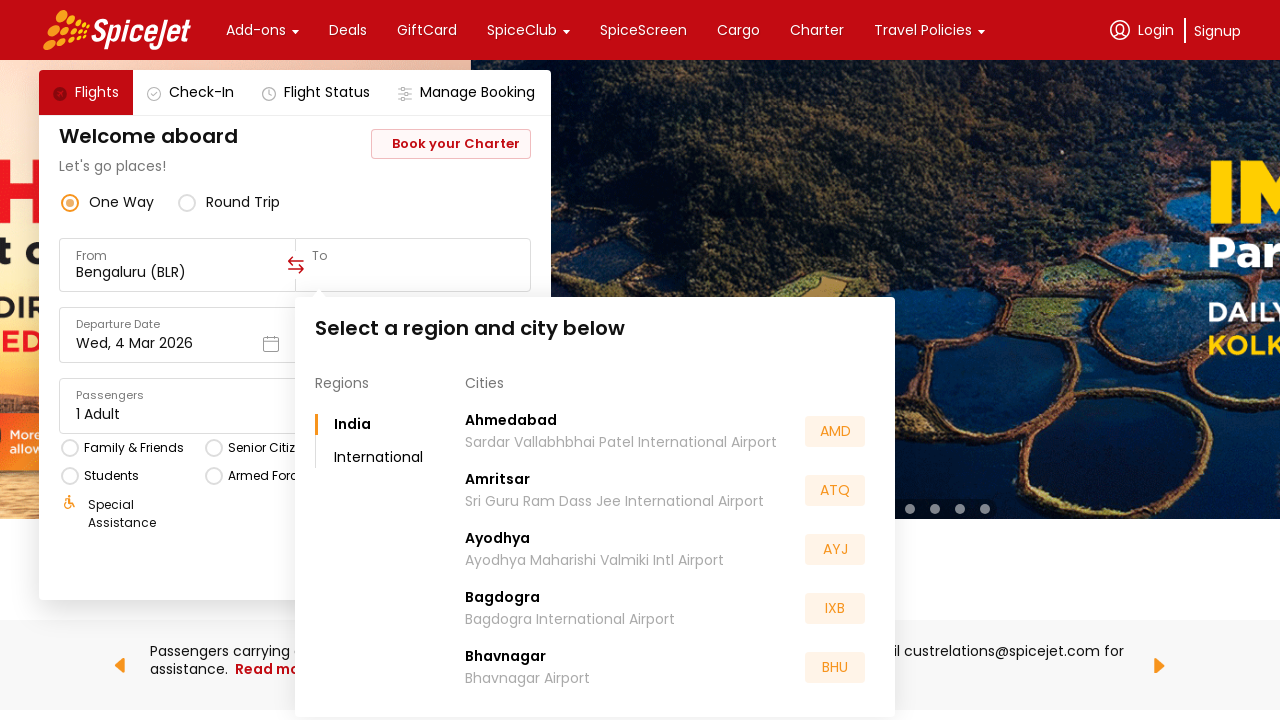

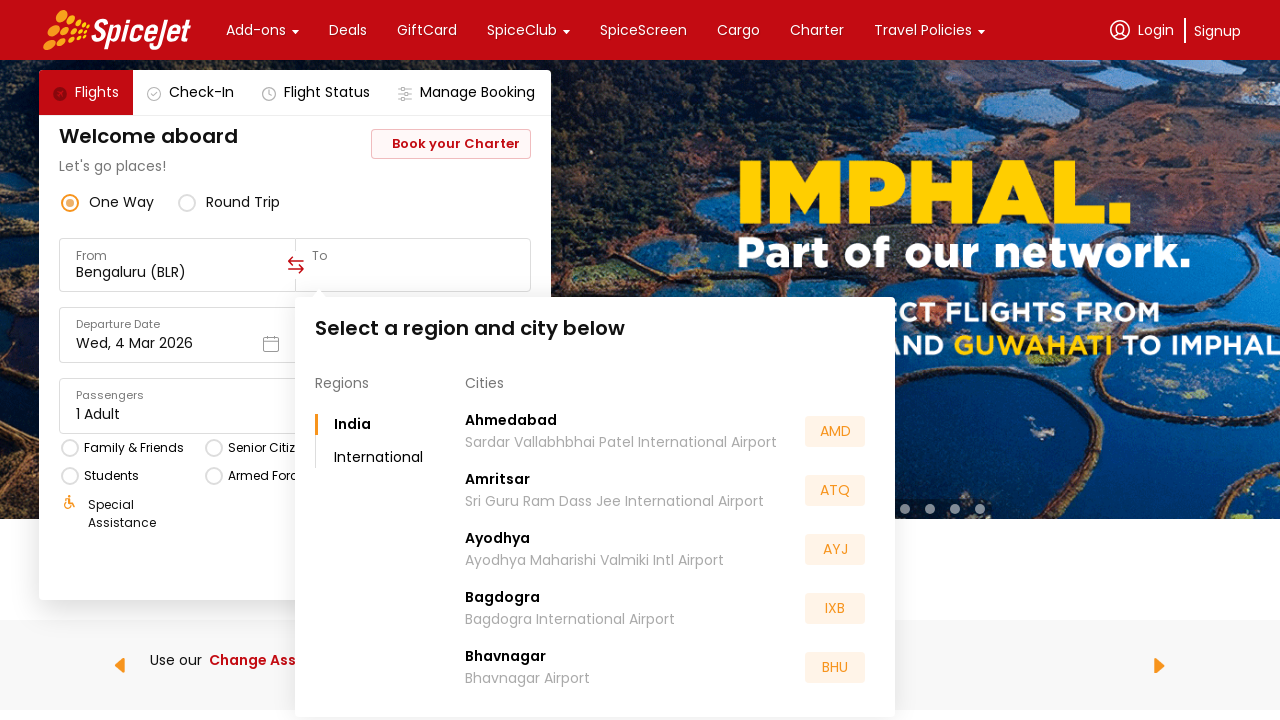